Tests input field functionality by entering a number, clearing it, and entering a different number

Starting URL: http://the-internet.herokuapp.com/inputs

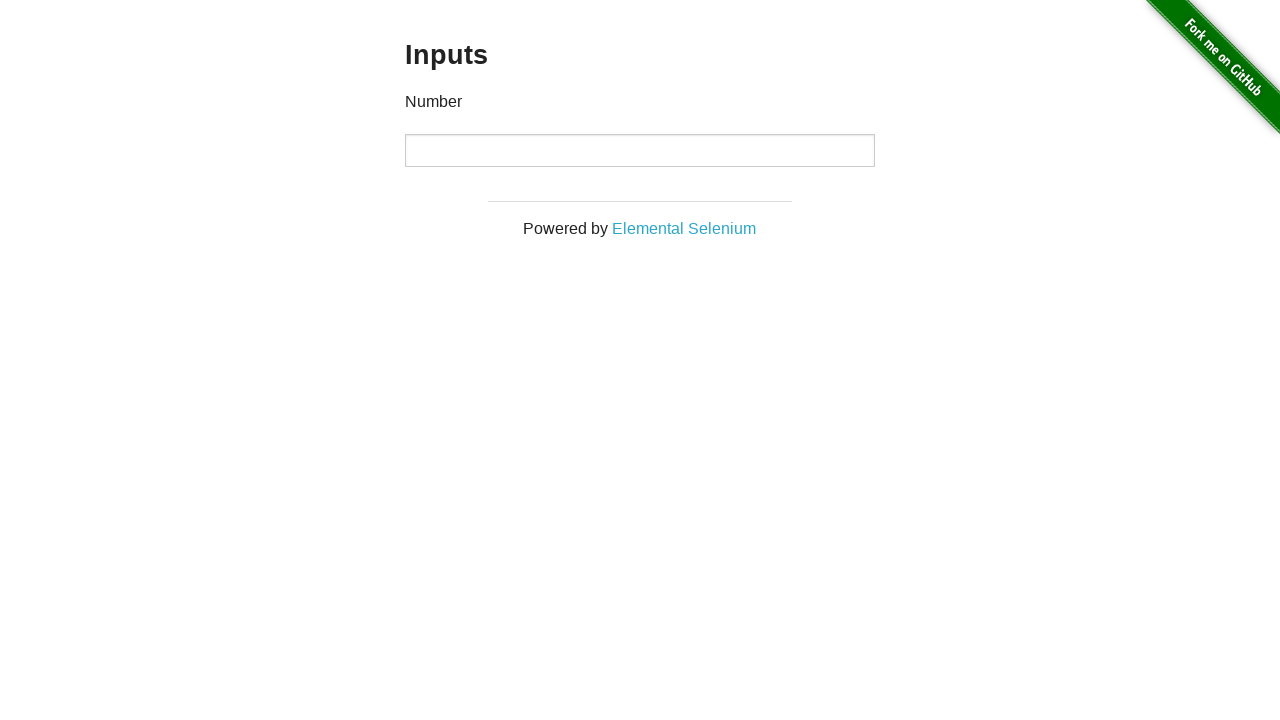

Entered '1000' into the number input field on input[type='number']
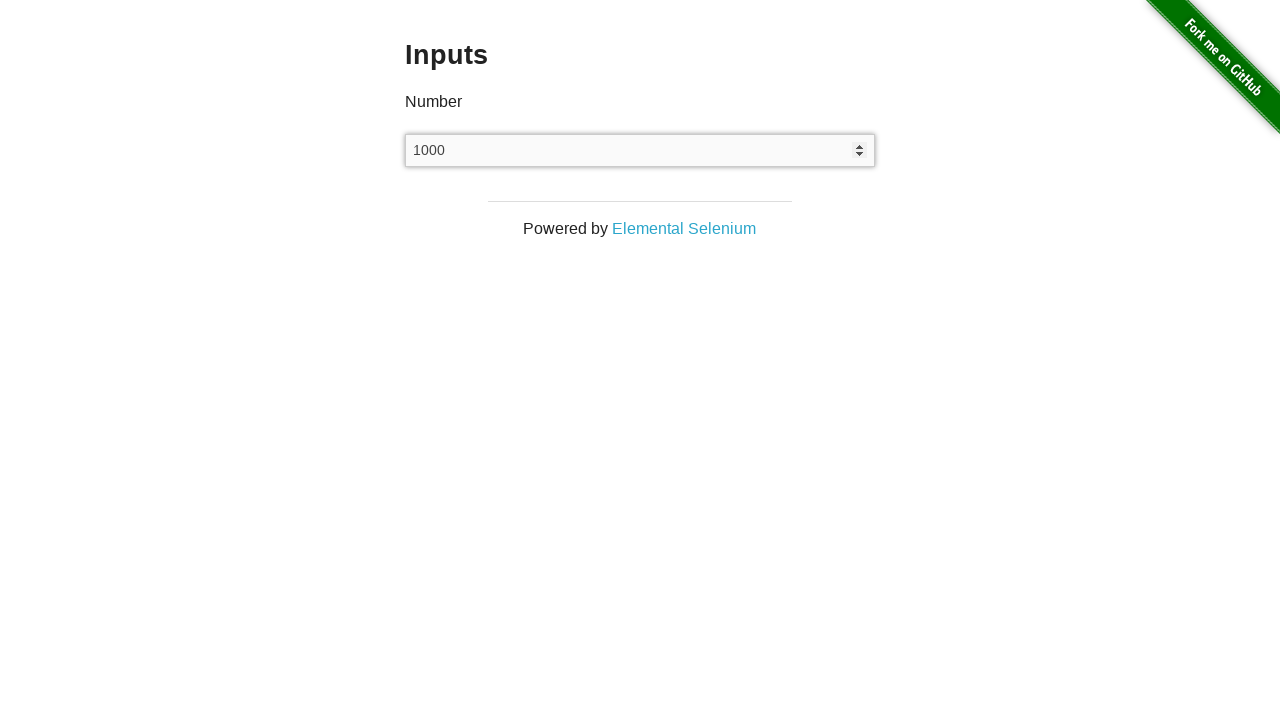

Cleared the number input field on input[type='number']
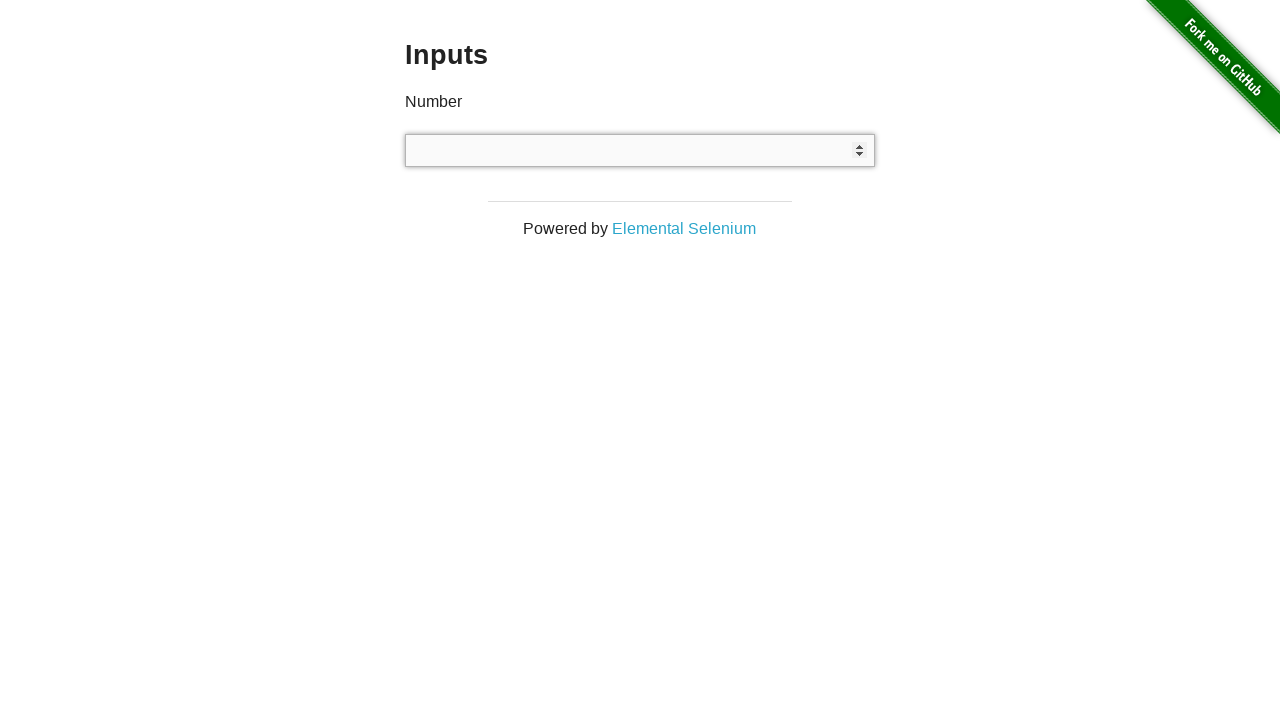

Entered '999' into the number input field on input[type='number']
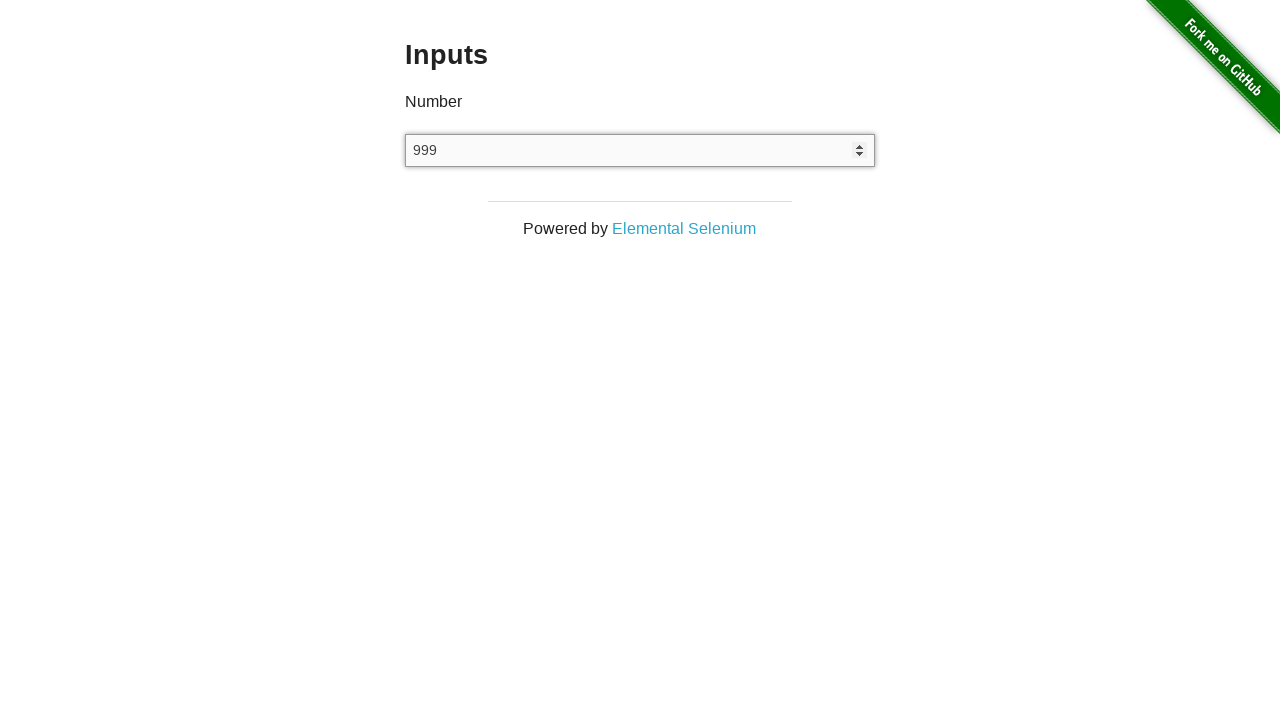

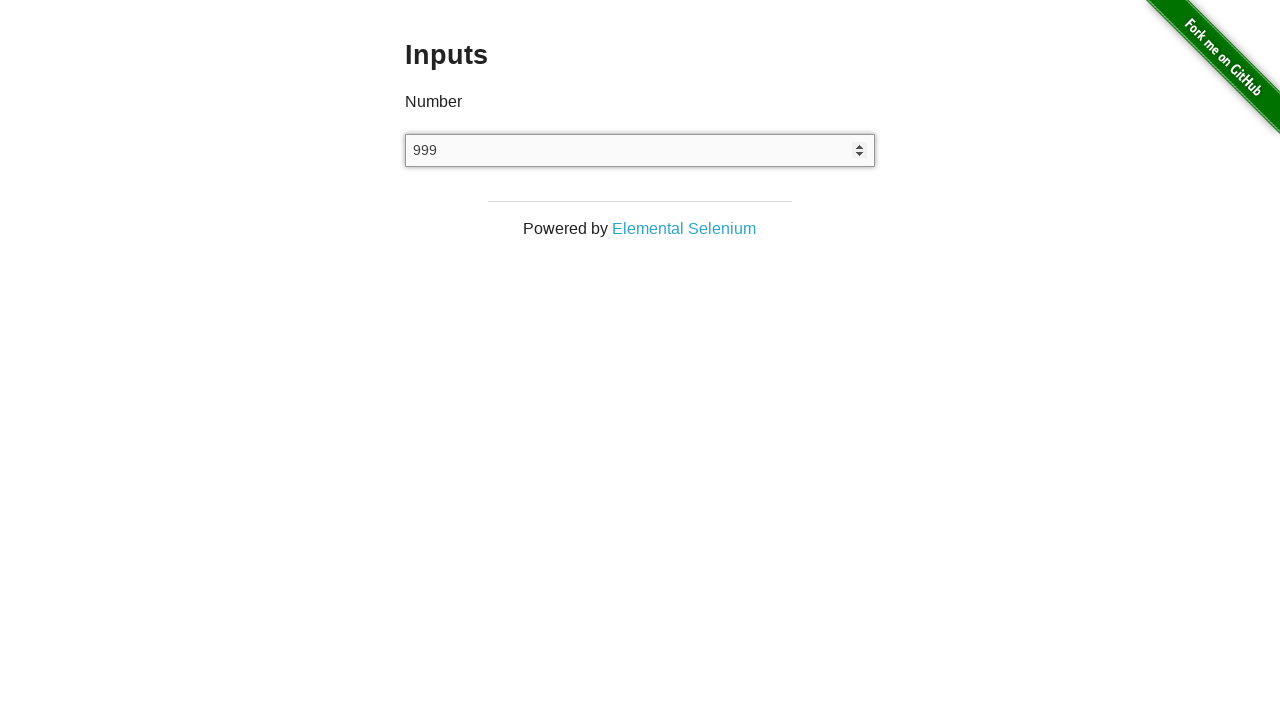